Tests selecting an unchecked checkbox and verifying it becomes checked

Starting URL: https://the-internet.herokuapp.com/checkboxes

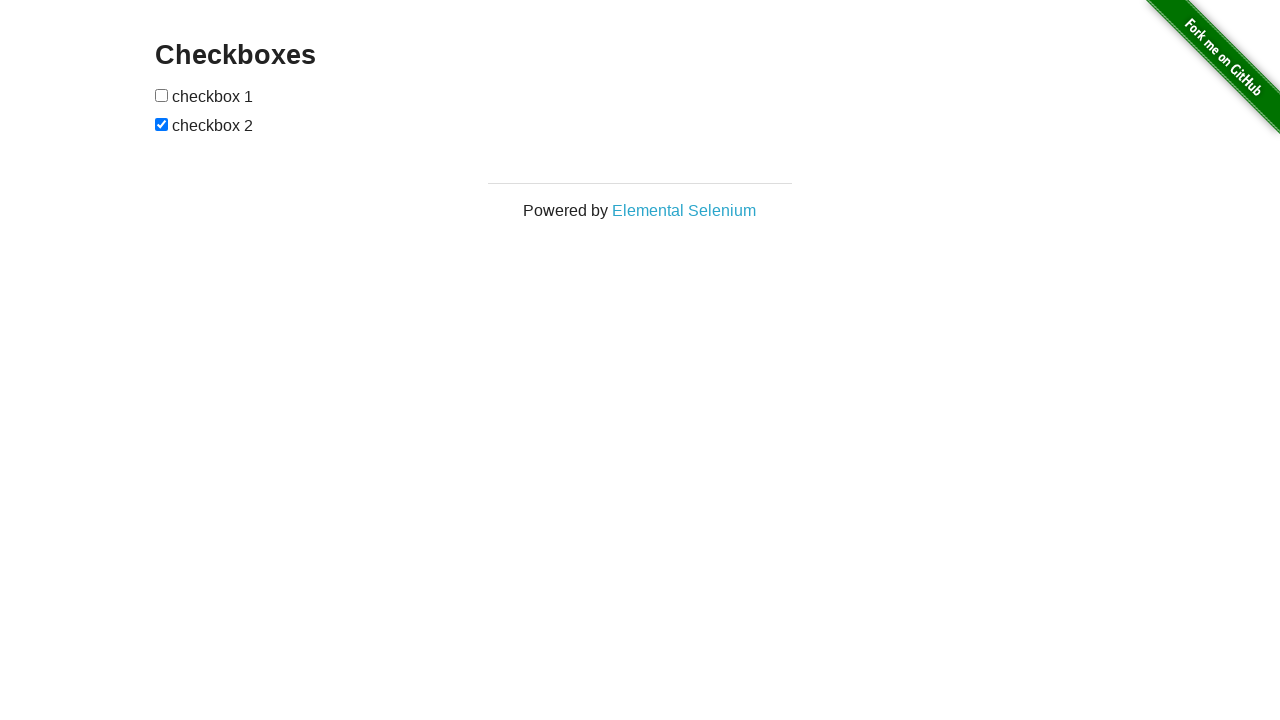

Waited for first checkbox to load
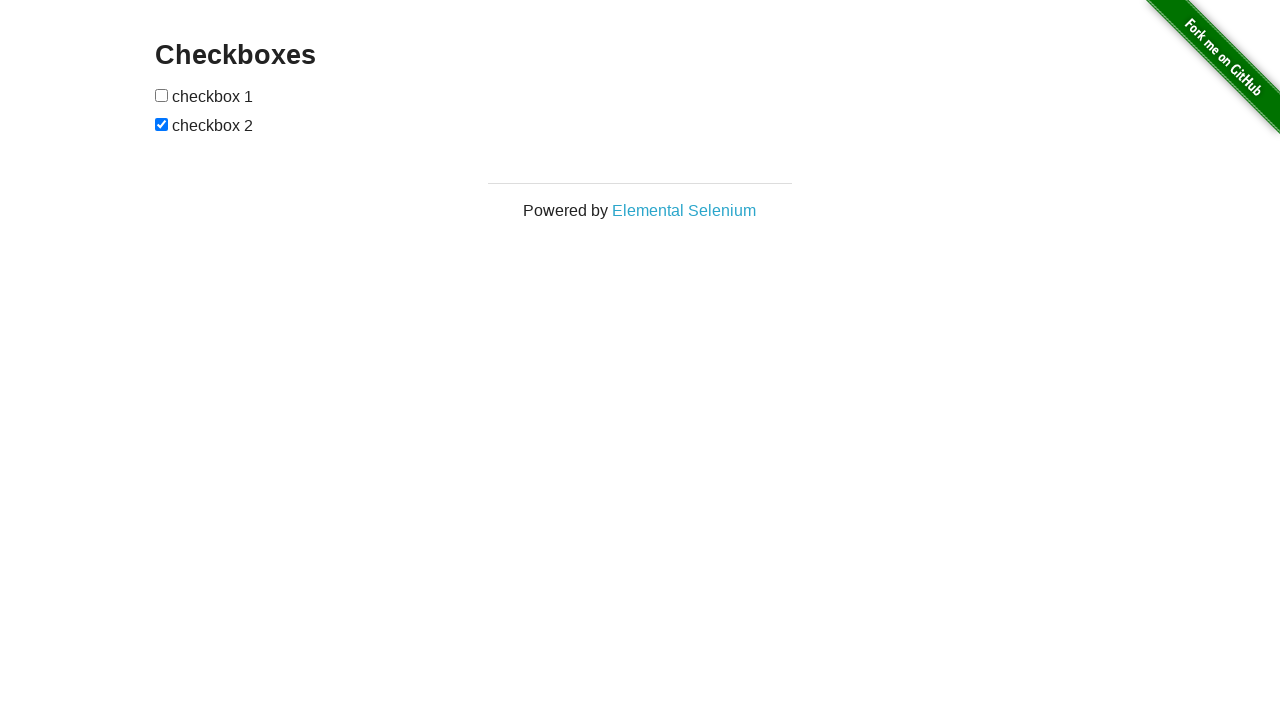

Verified first checkbox is initially unchecked
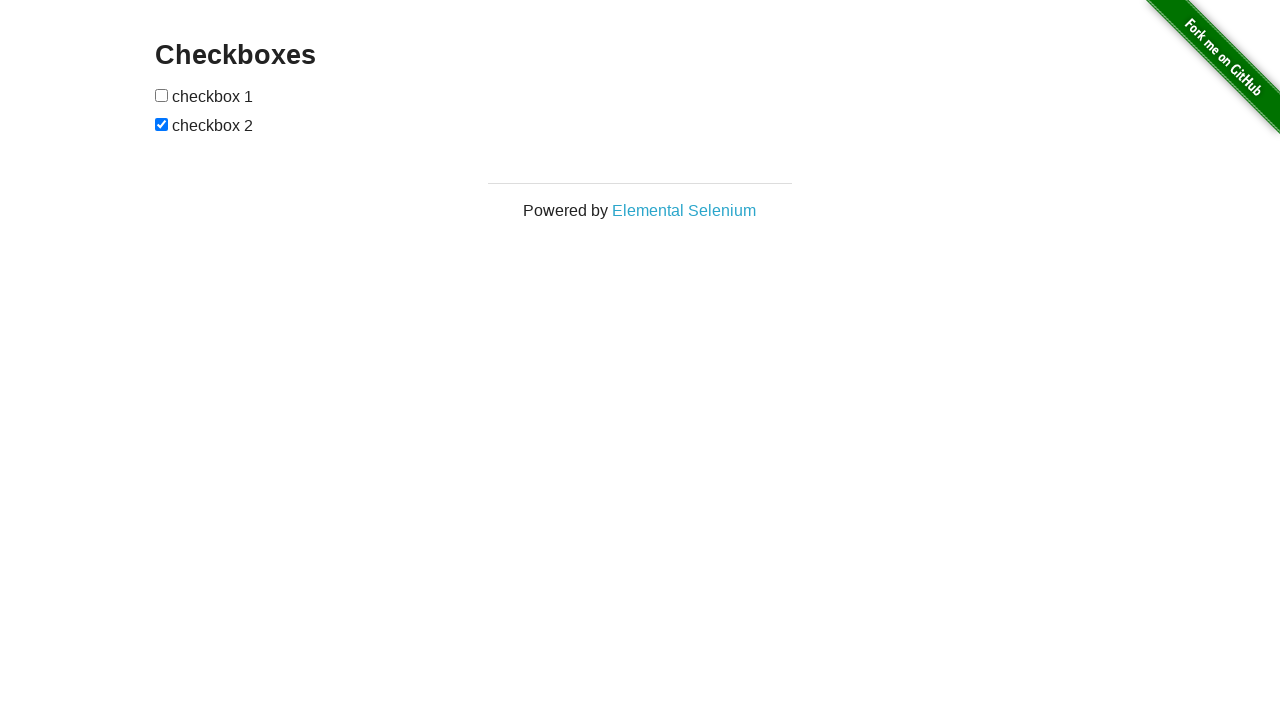

Clicked to select the first checkbox at (162, 95) on xpath=(//input[@type='checkbox'])[1]
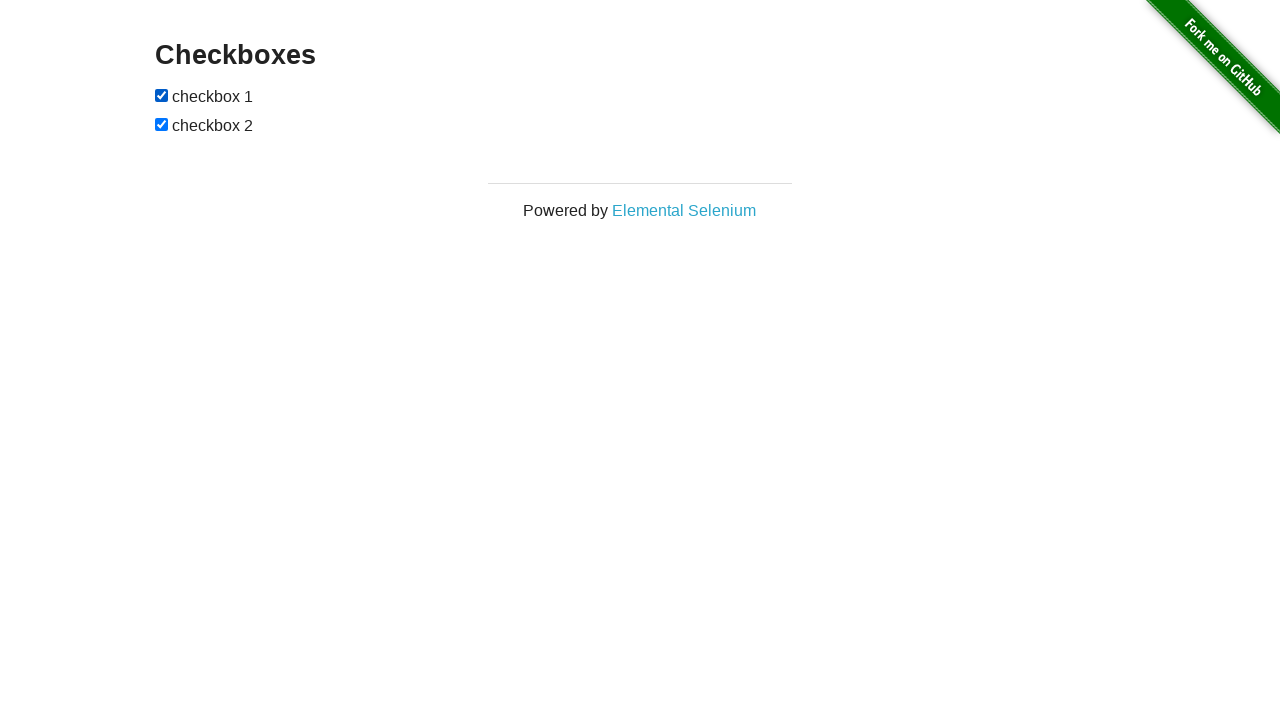

Verified first checkbox is now checked
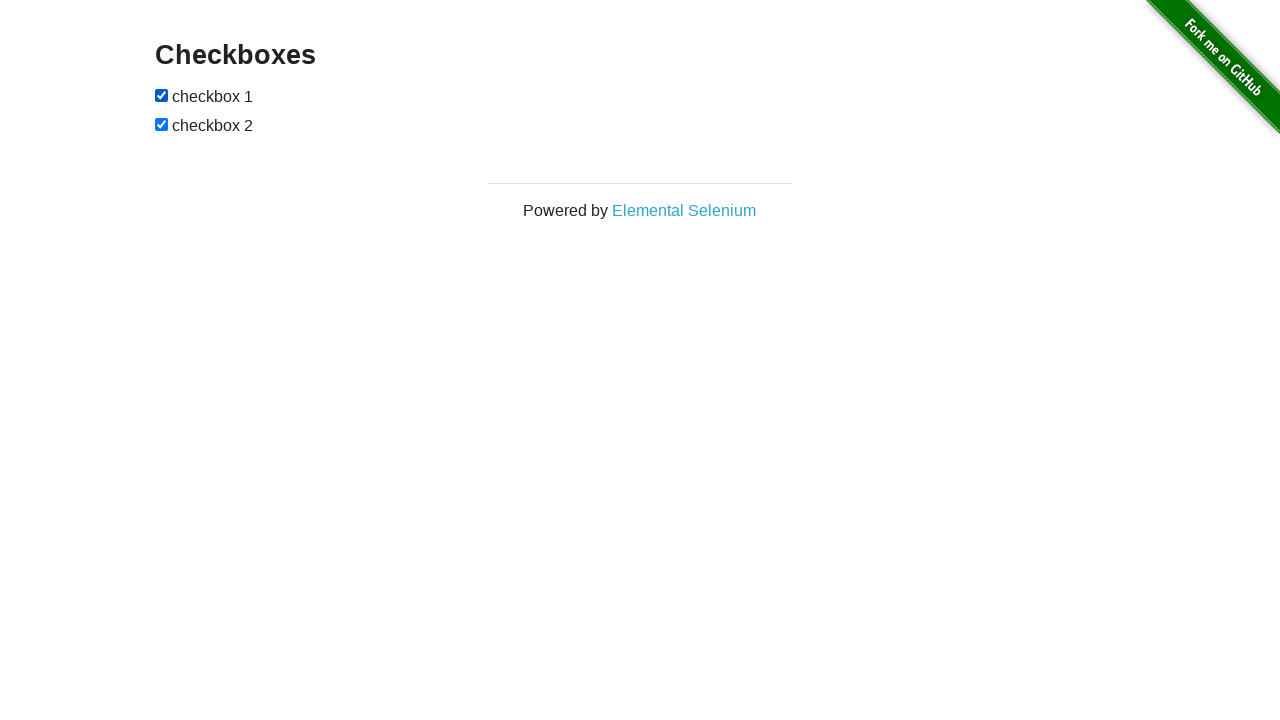

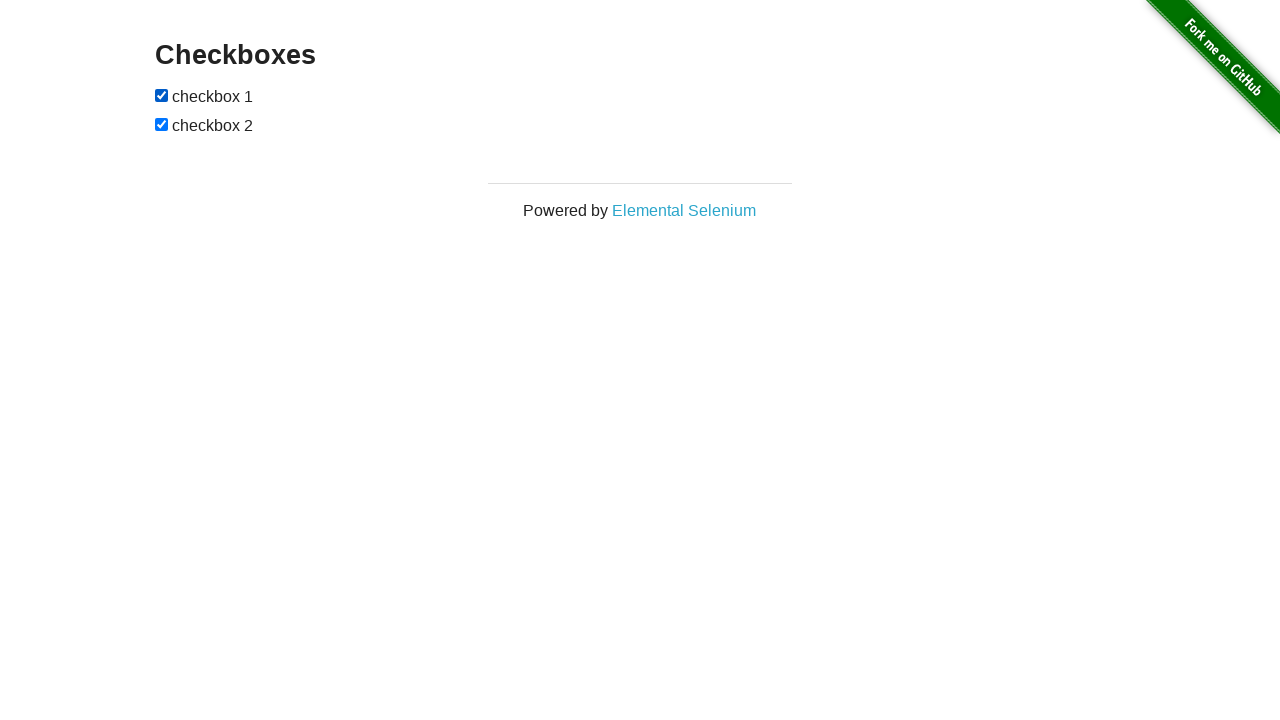